Tests the challenging DOM page by clicking on different styled buttons (default, alert, and success)

Starting URL: https://the-internet.herokuapp.com/

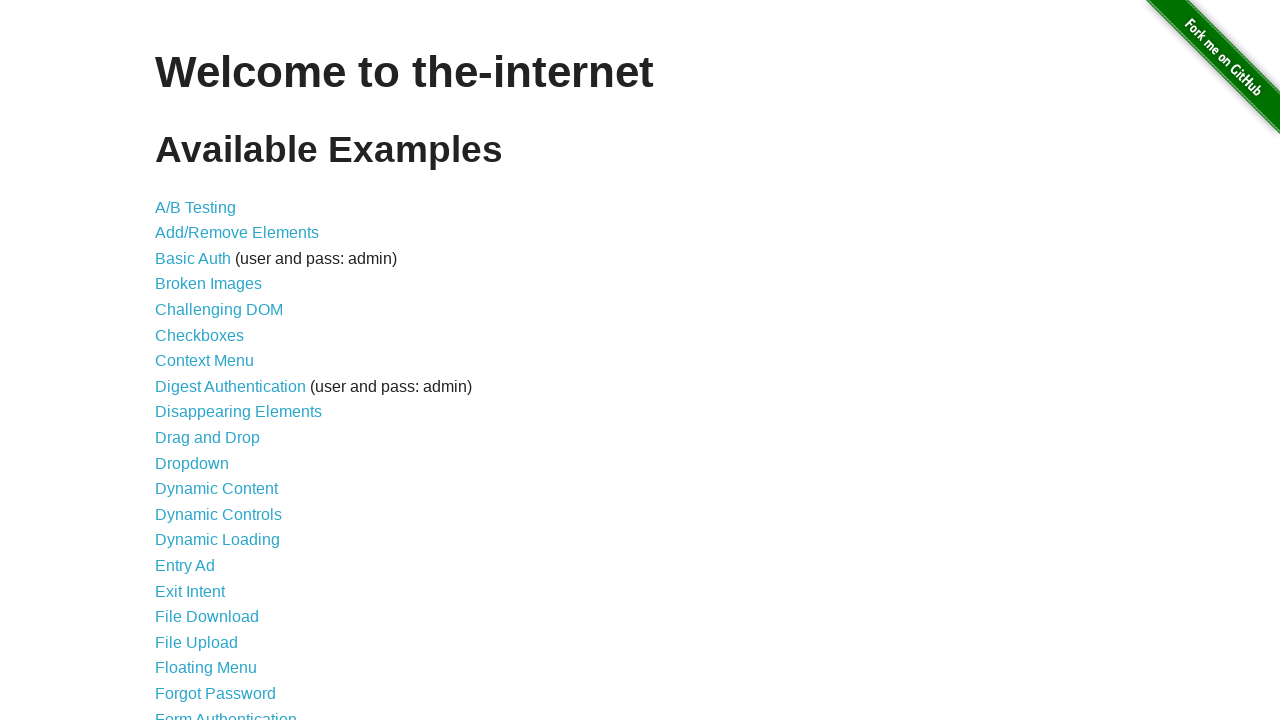

Navigated to challenging DOM page at (219, 310) on xpath=//a[@href='/challenging_dom']
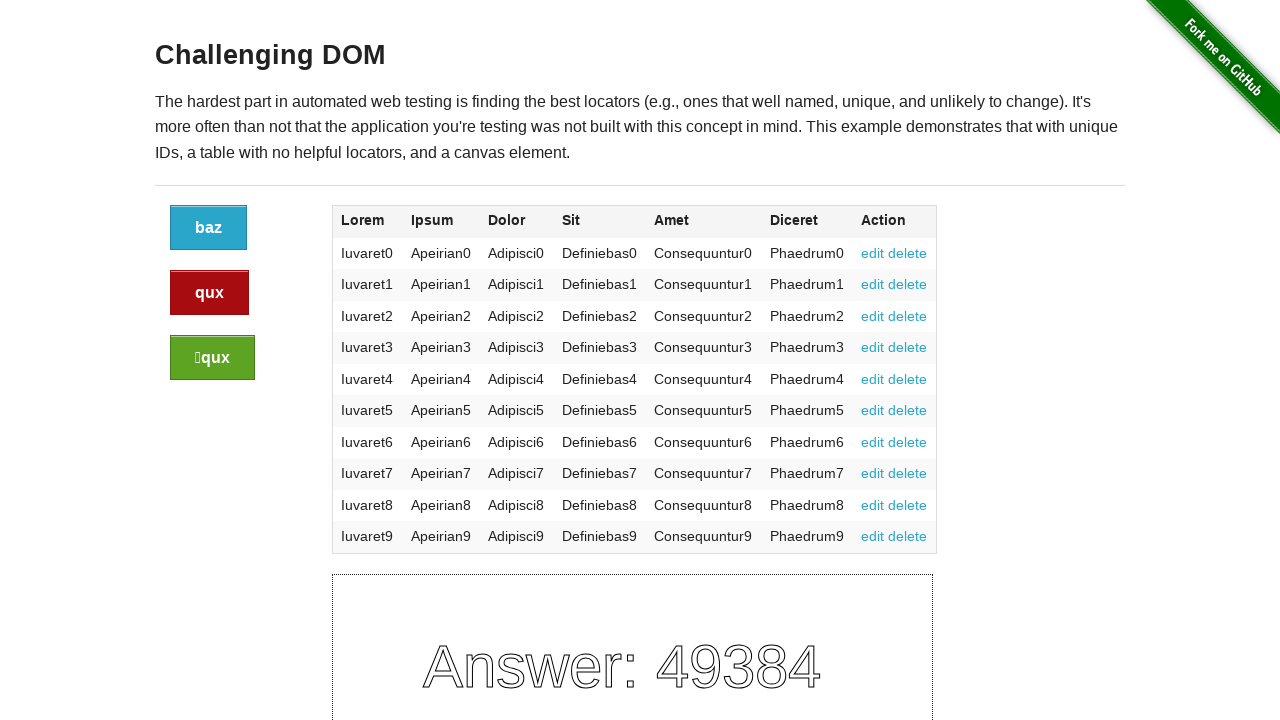

Clicked the default button at (208, 228) on xpath=//a[@class='button']
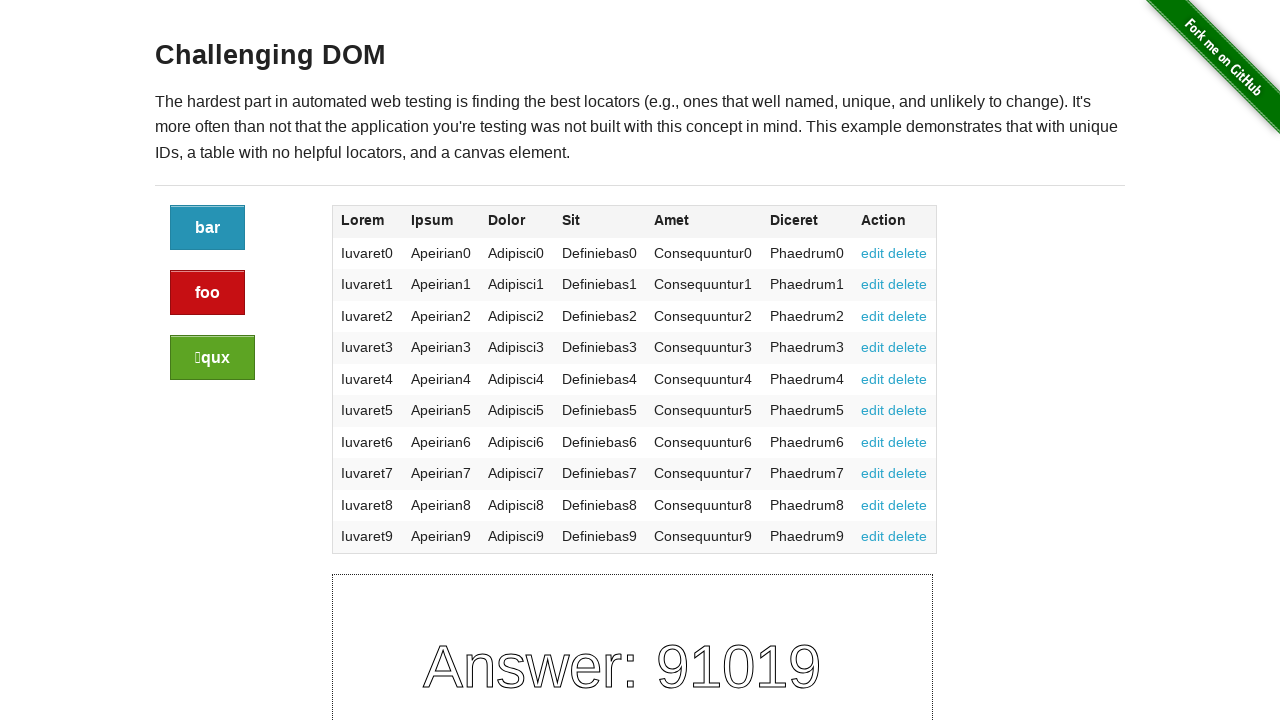

Clicked the alert button at (208, 293) on xpath=//a[@class='button alert']
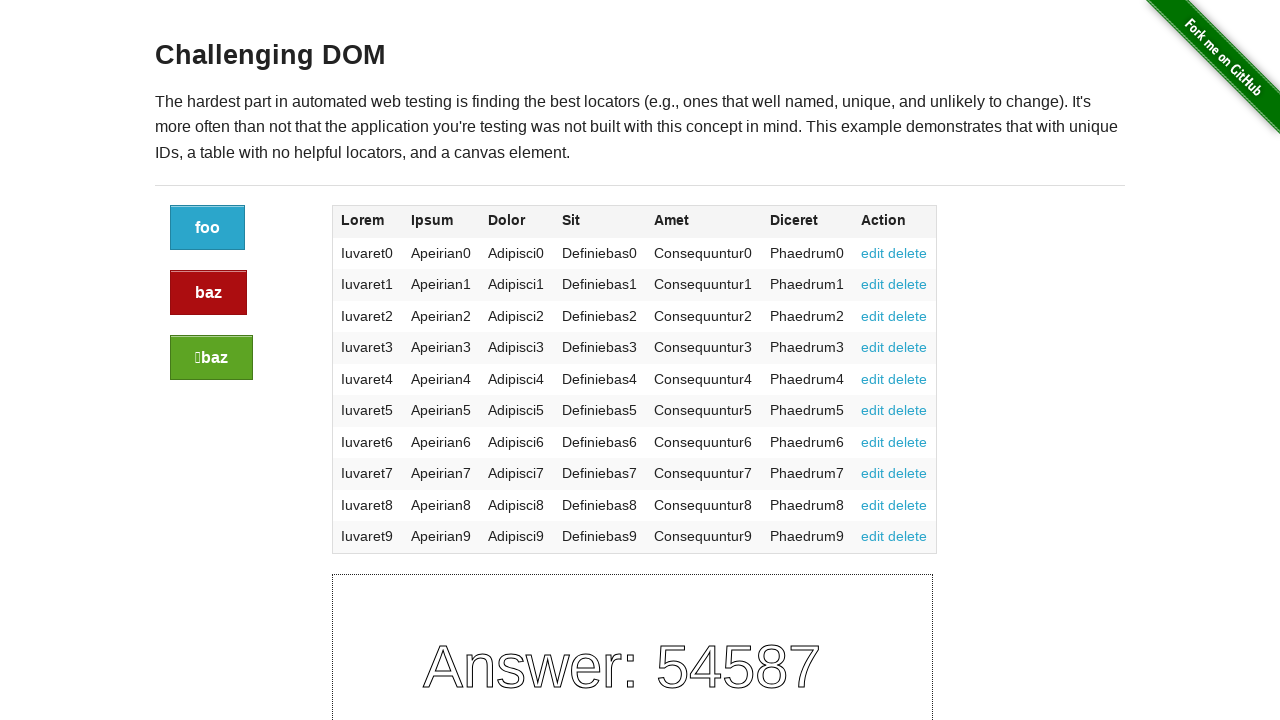

Clicked the success button at (212, 358) on xpath=//a[@class='button success']
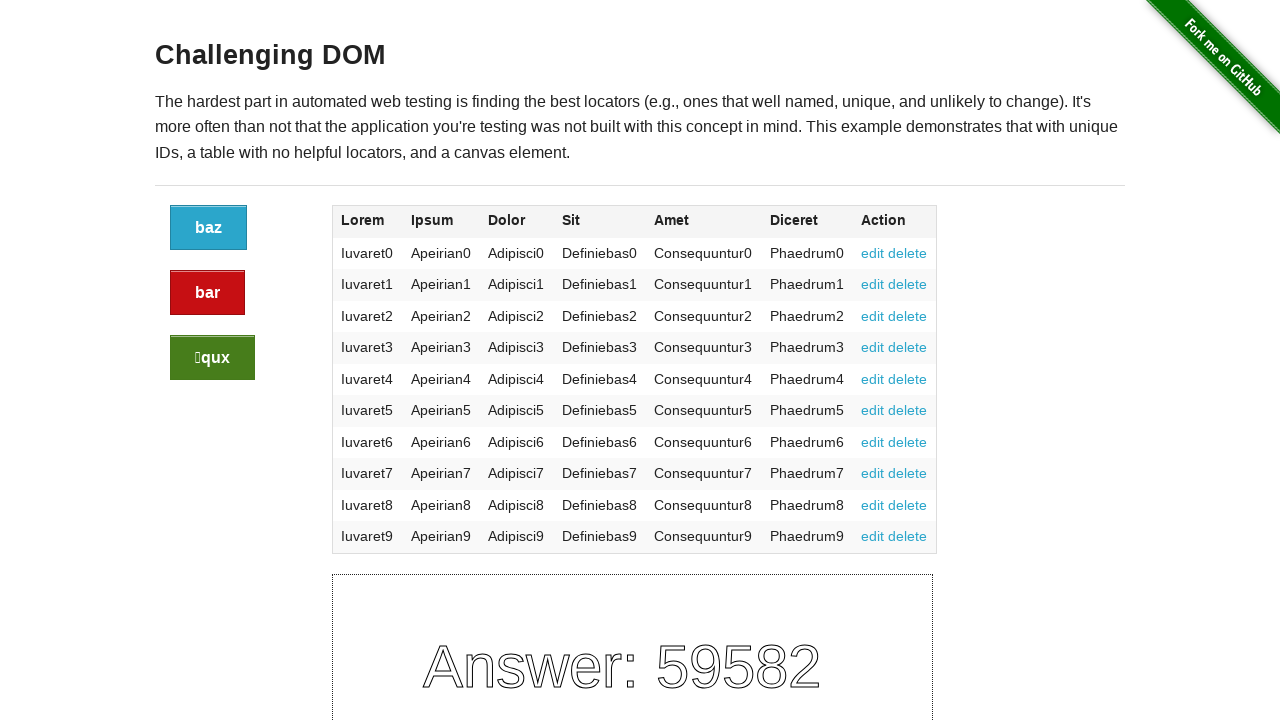

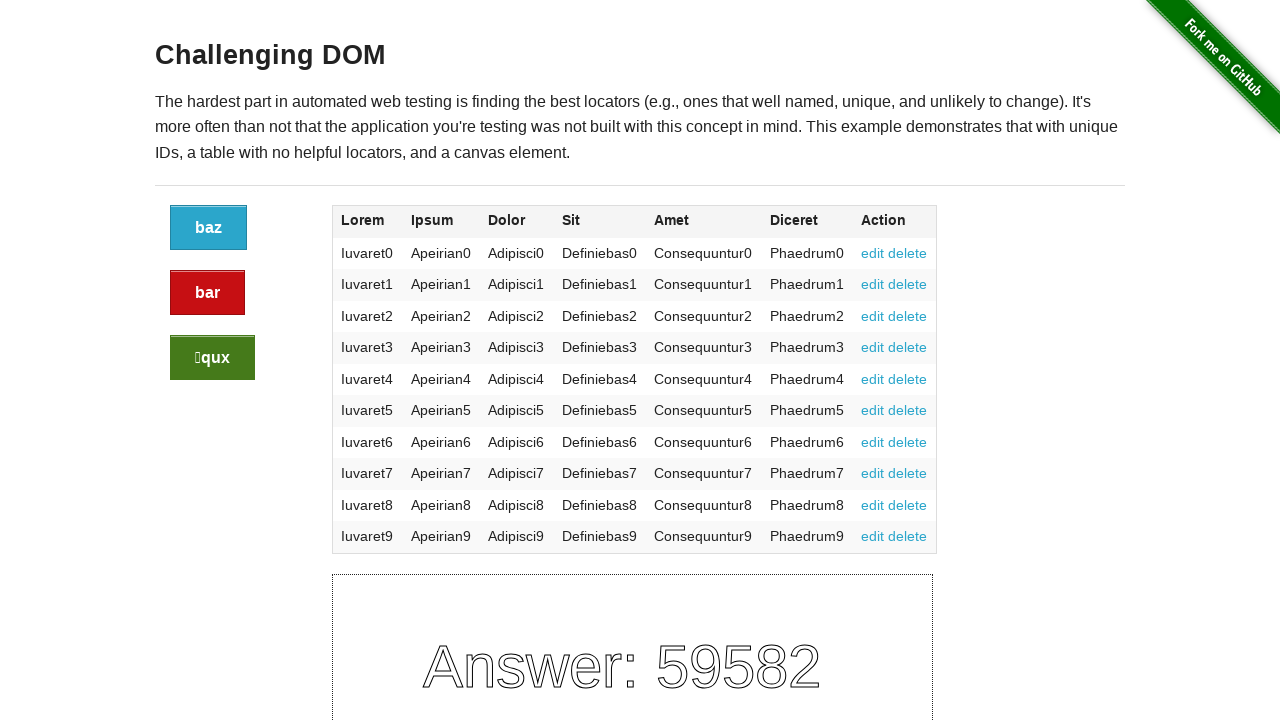